Tests clearing the complete state of all items by checking and then unchecking the toggle all checkbox

Starting URL: https://demo.playwright.dev/todomvc

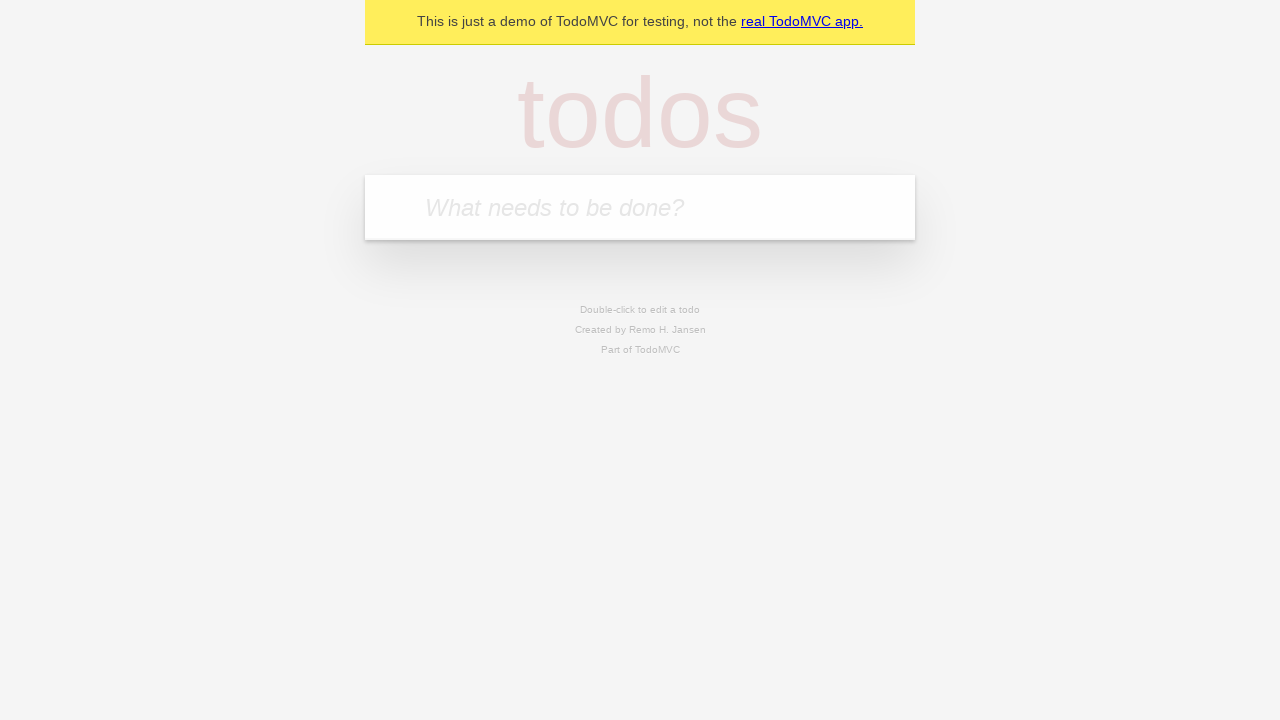

Filled todo input with 'buy some cheese' on internal:attr=[placeholder="What needs to be done?"i]
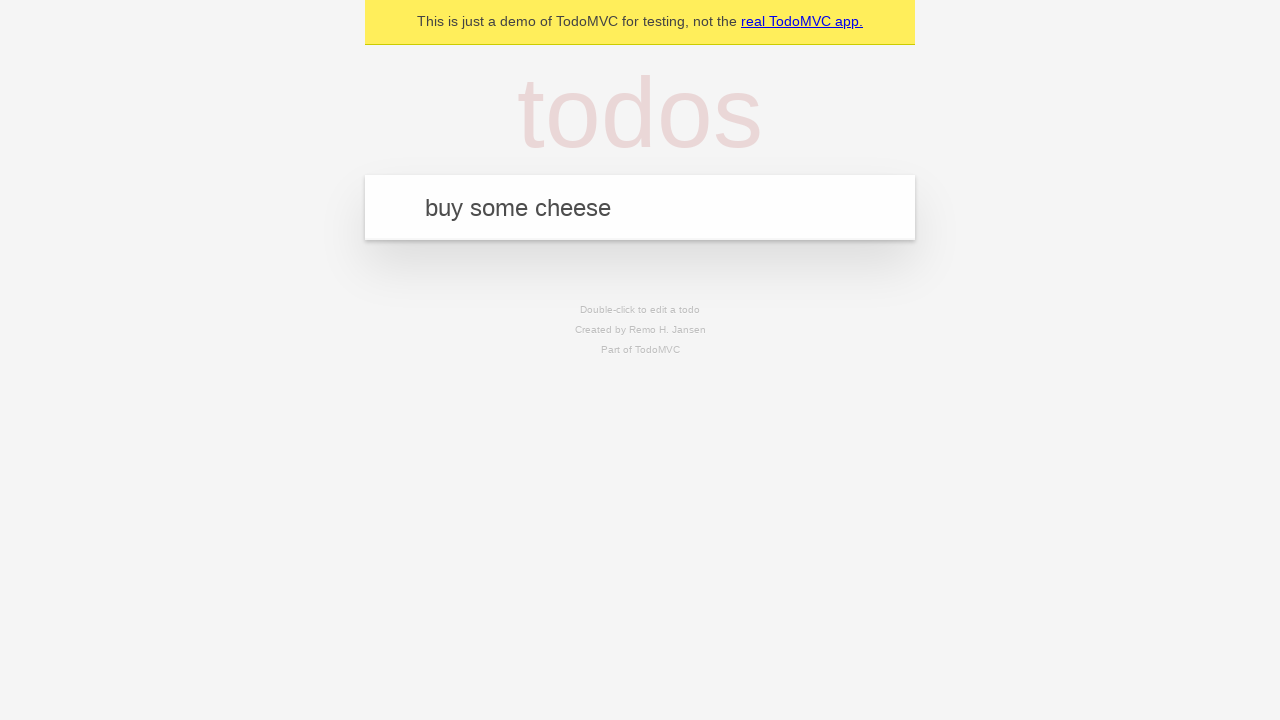

Pressed Enter to add 'buy some cheese' to the list on internal:attr=[placeholder="What needs to be done?"i]
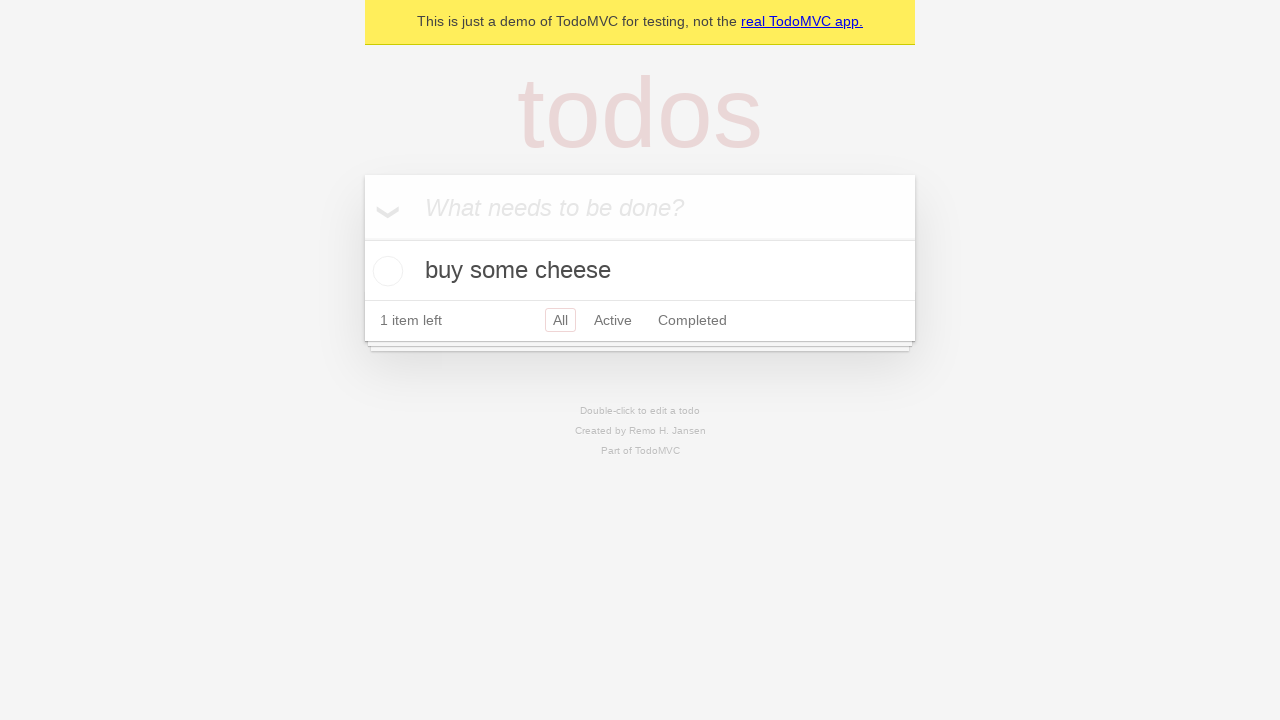

Filled todo input with 'feed the cat' on internal:attr=[placeholder="What needs to be done?"i]
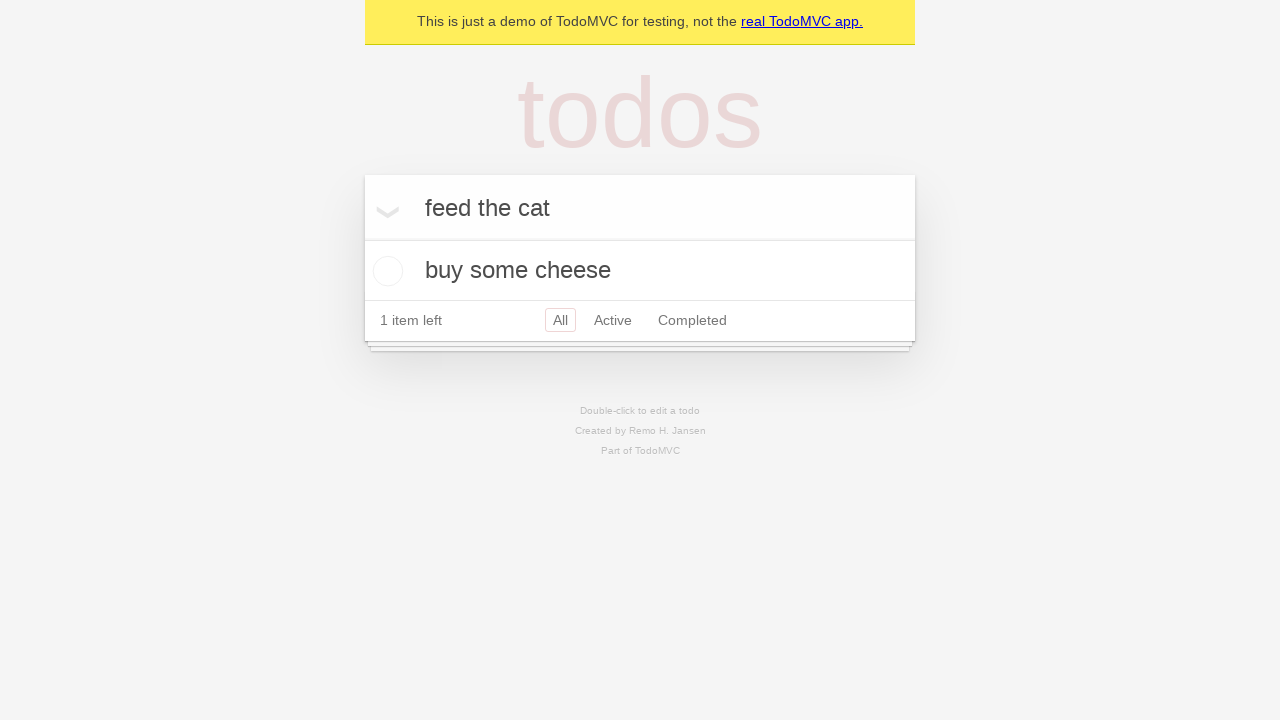

Pressed Enter to add 'feed the cat' to the list on internal:attr=[placeholder="What needs to be done?"i]
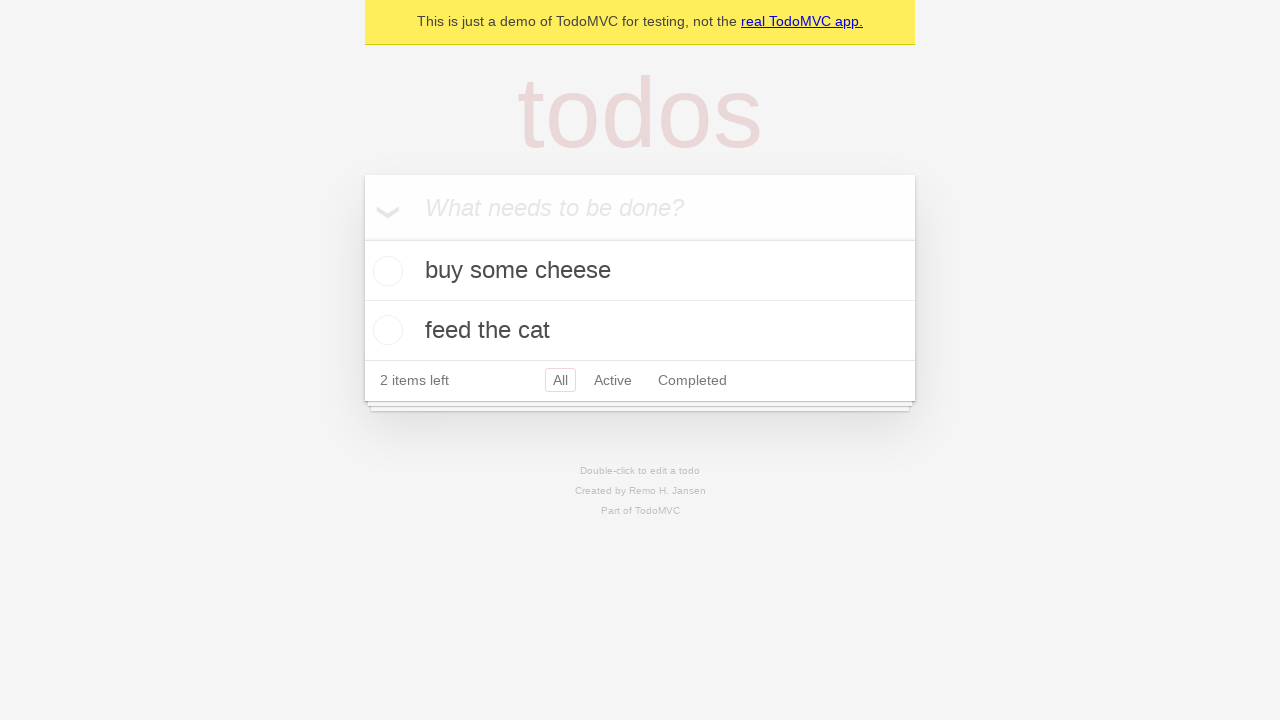

Filled todo input with 'book a doctors appointment' on internal:attr=[placeholder="What needs to be done?"i]
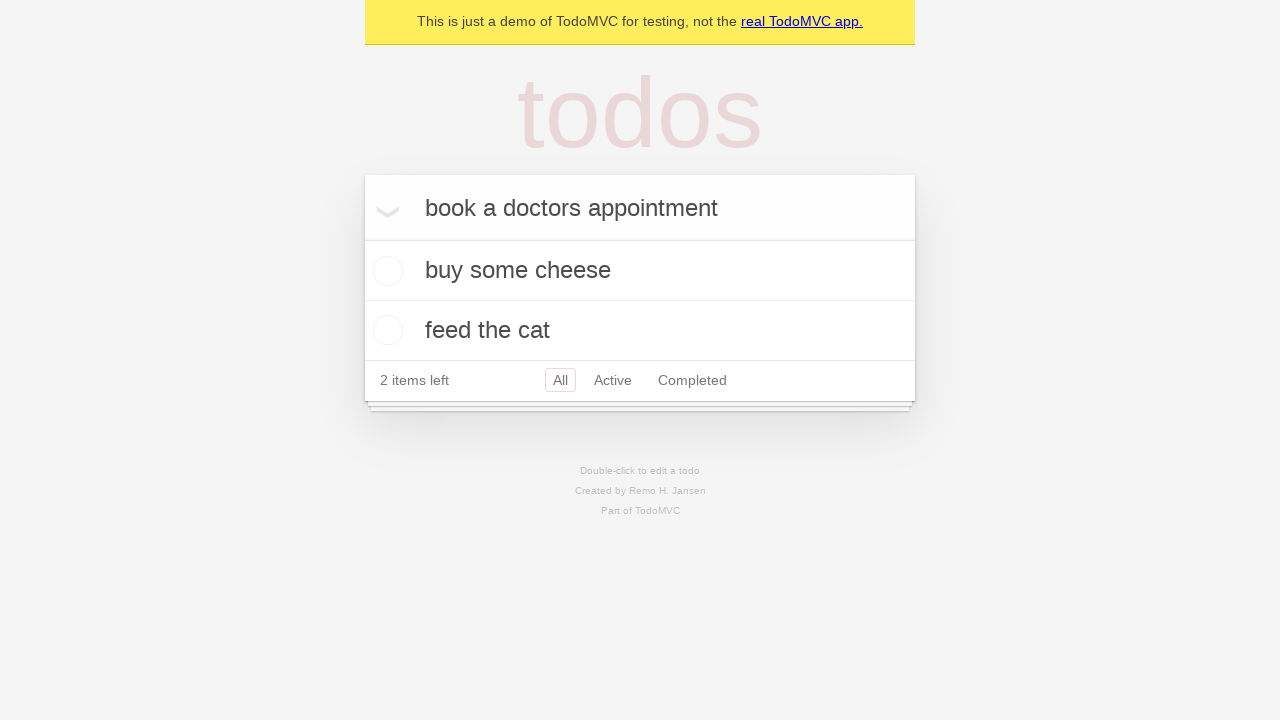

Pressed Enter to add 'book a doctors appointment' to the list on internal:attr=[placeholder="What needs to be done?"i]
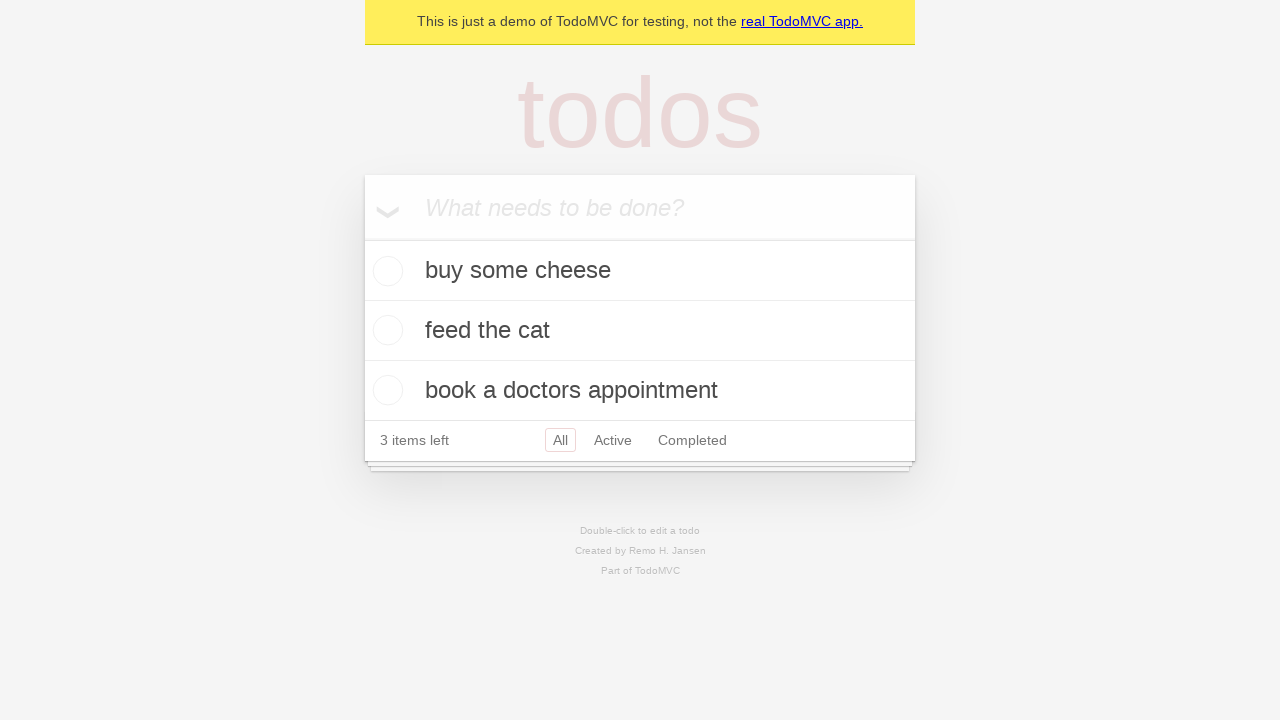

Clicked toggle all checkbox to mark all items as complete at (362, 238) on internal:label="Mark all as complete"i
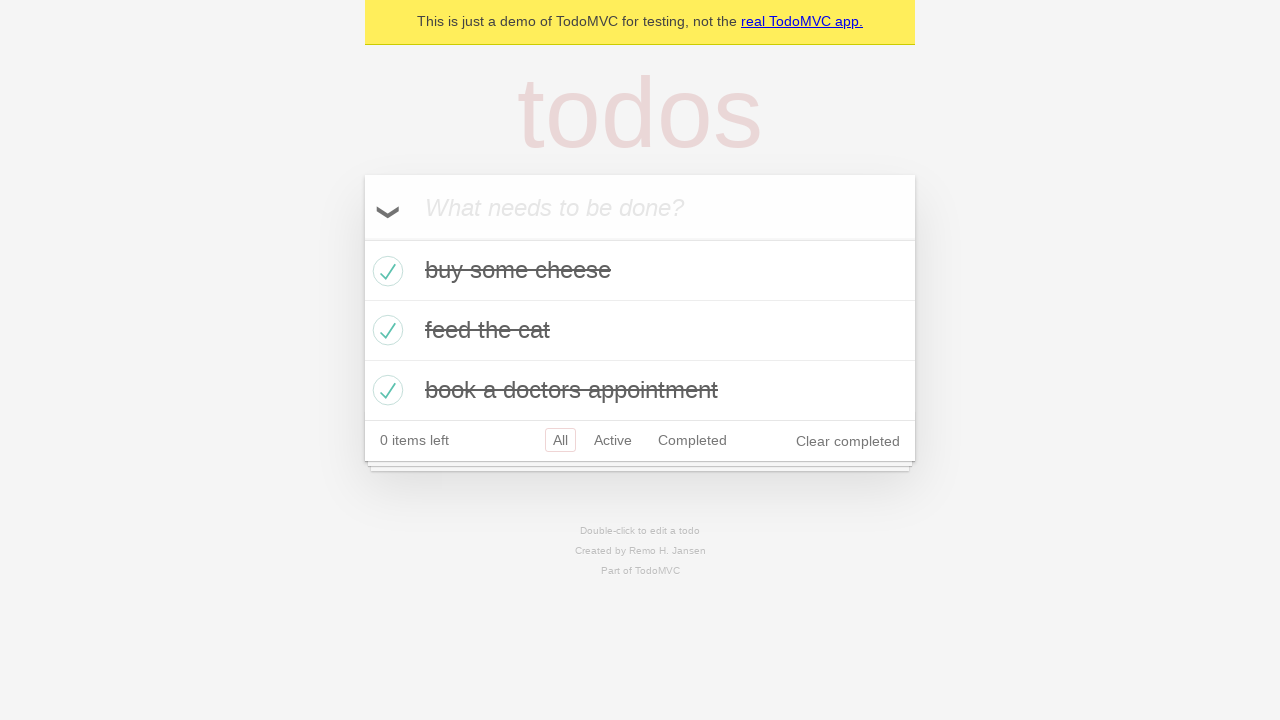

Clicked toggle all checkbox to uncheck and clear complete state of all items at (362, 238) on internal:label="Mark all as complete"i
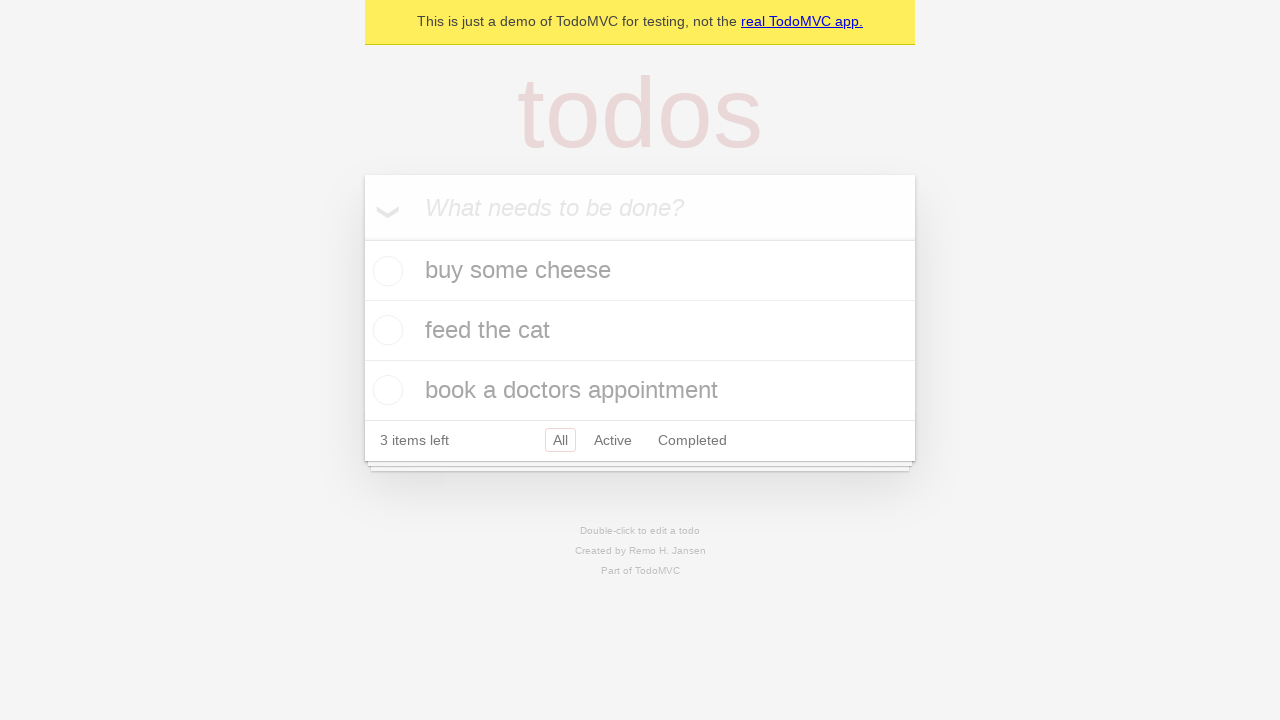

Verified all items no longer have completed class
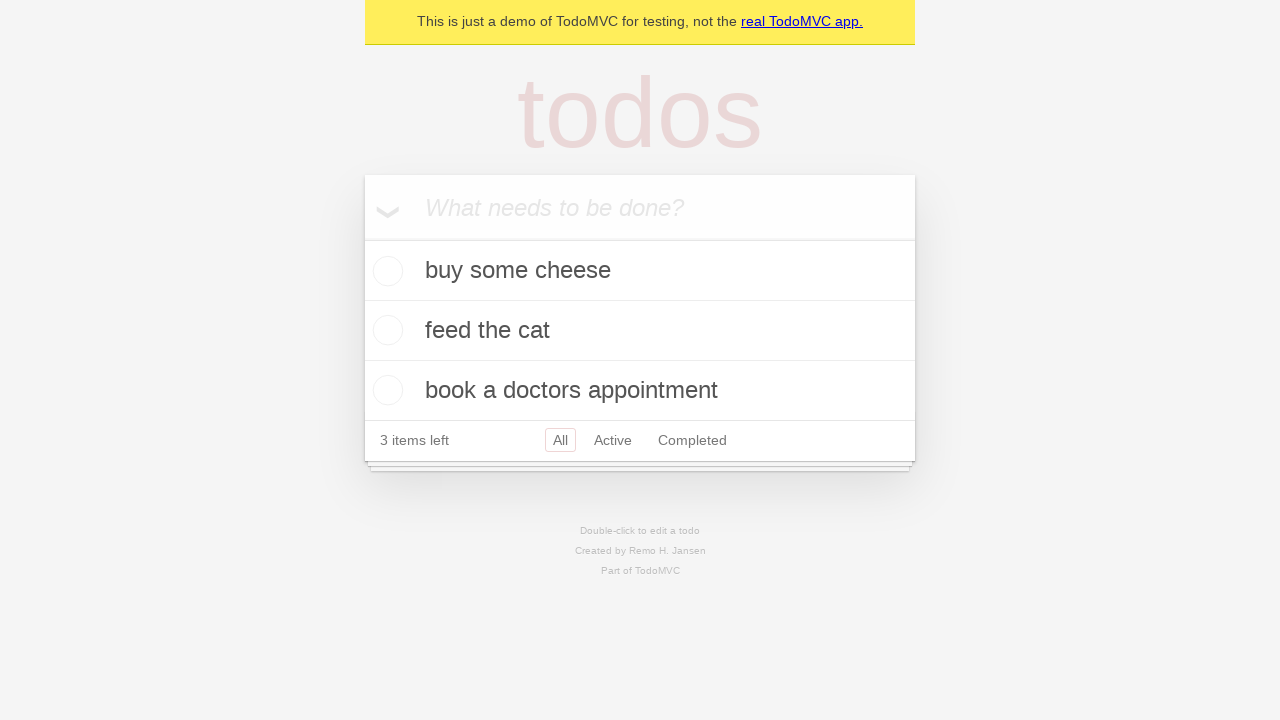

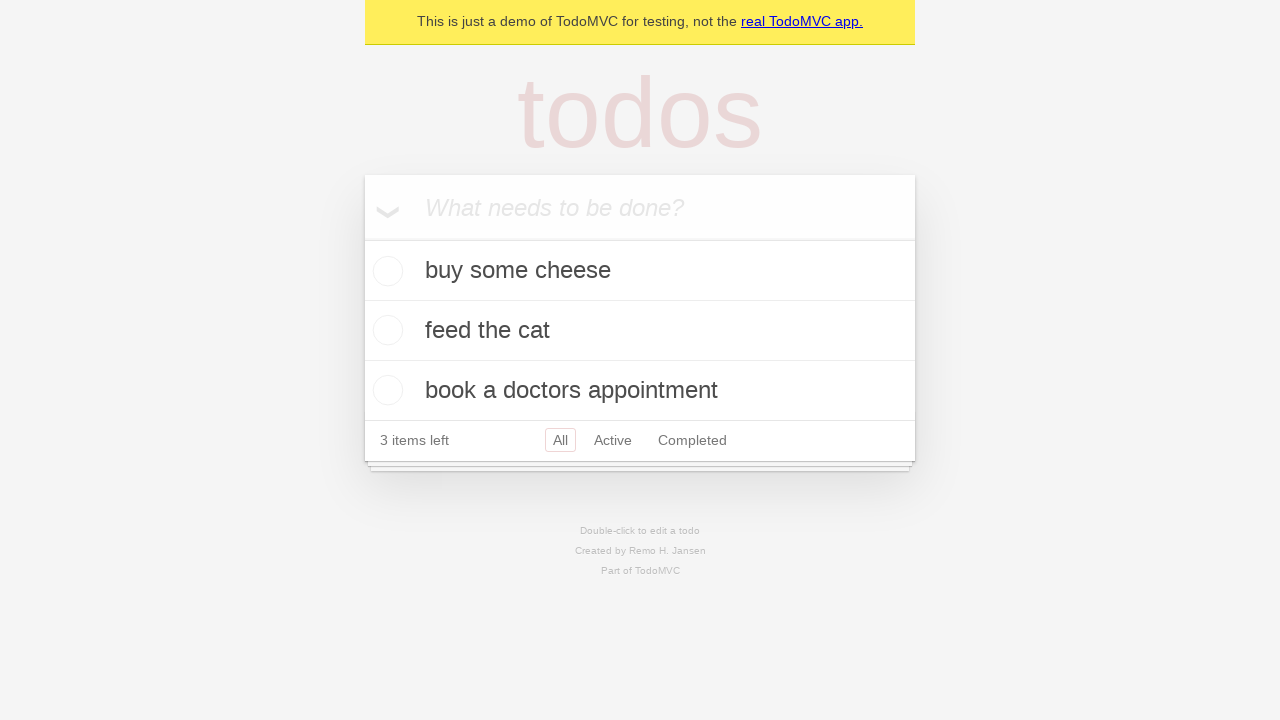